Tests form interaction on a practice automation site by filling a name input field, an email field, clicking a Friday checkbox, and highlighting a textarea element with custom styling.

Starting URL: https://testautomationpractice.blogspot.com/

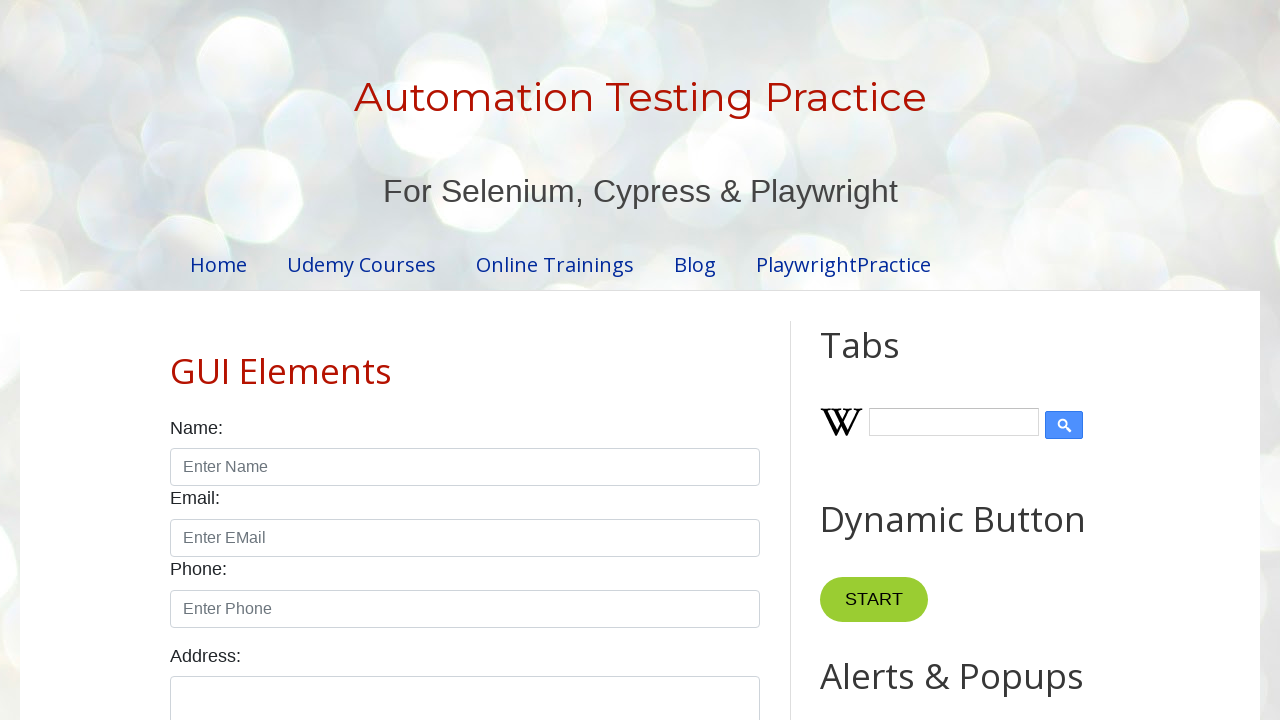

Filled name input field with 'jhon' on input#name
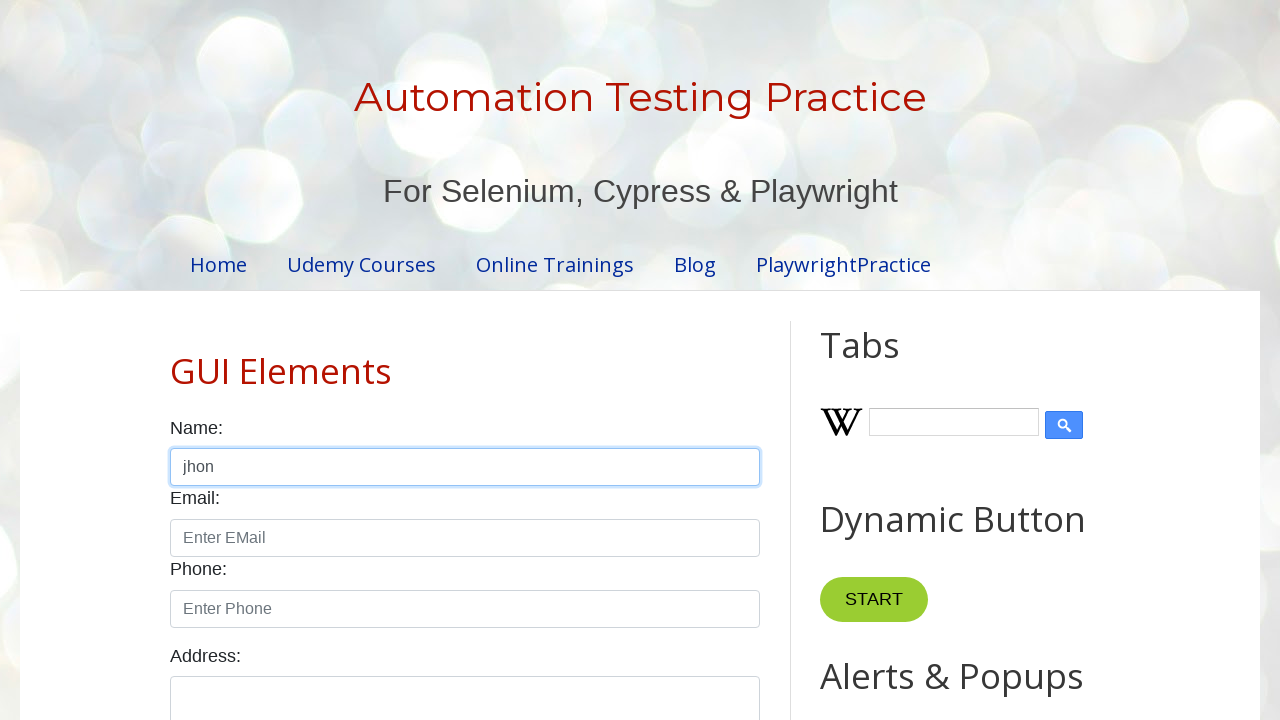

Filled email input field with 'sai' on input#email
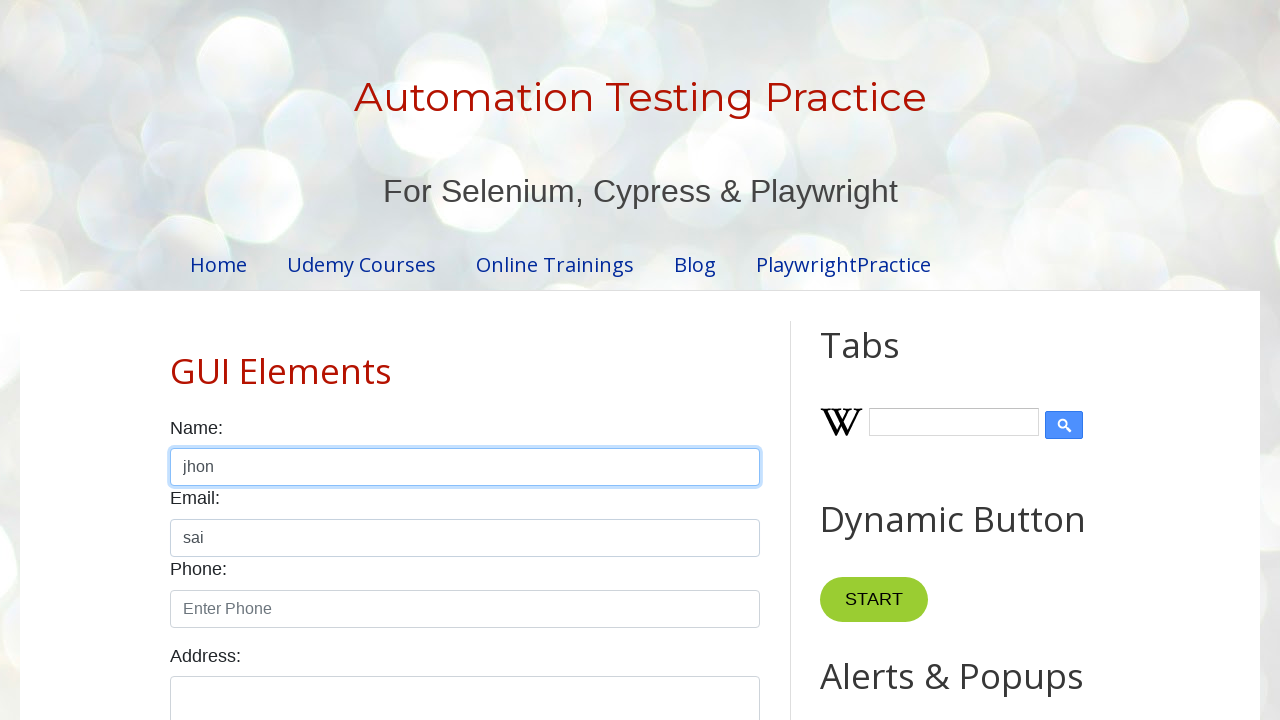

Clicked the Friday checkbox at (176, 361) on input.form-check-input#friday
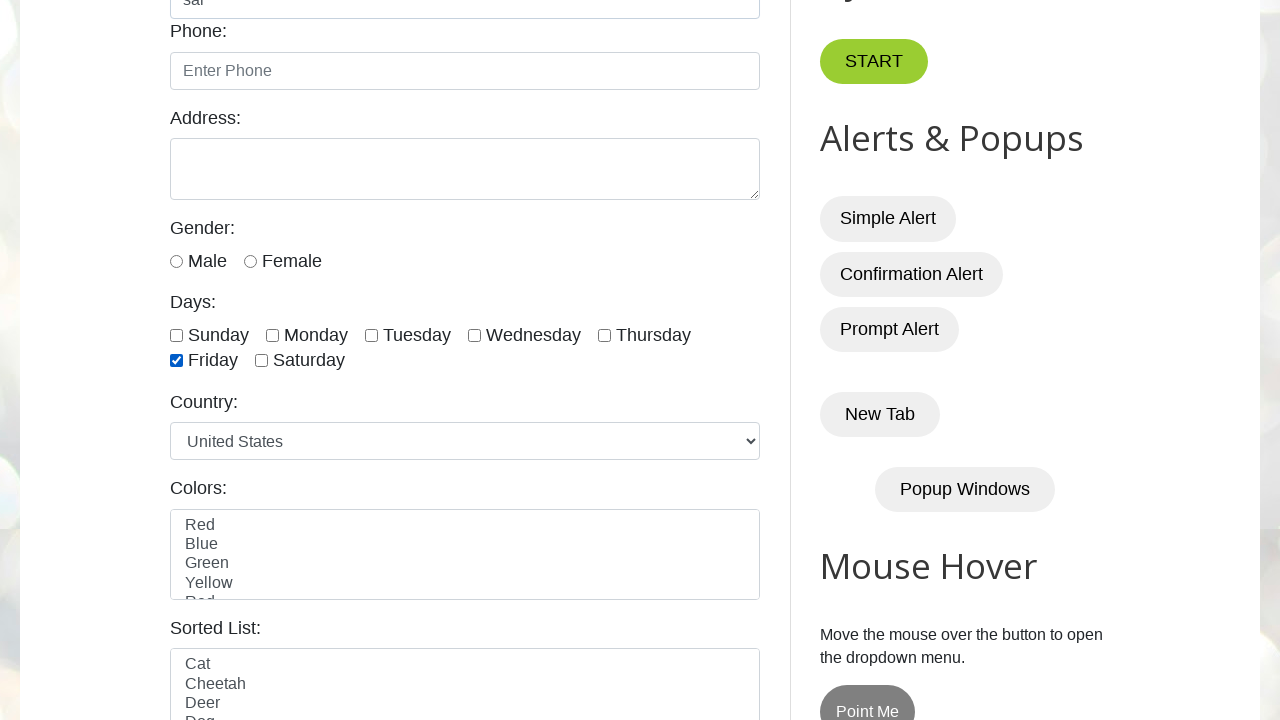

Applied custom styling to textarea element (red background and blue border)
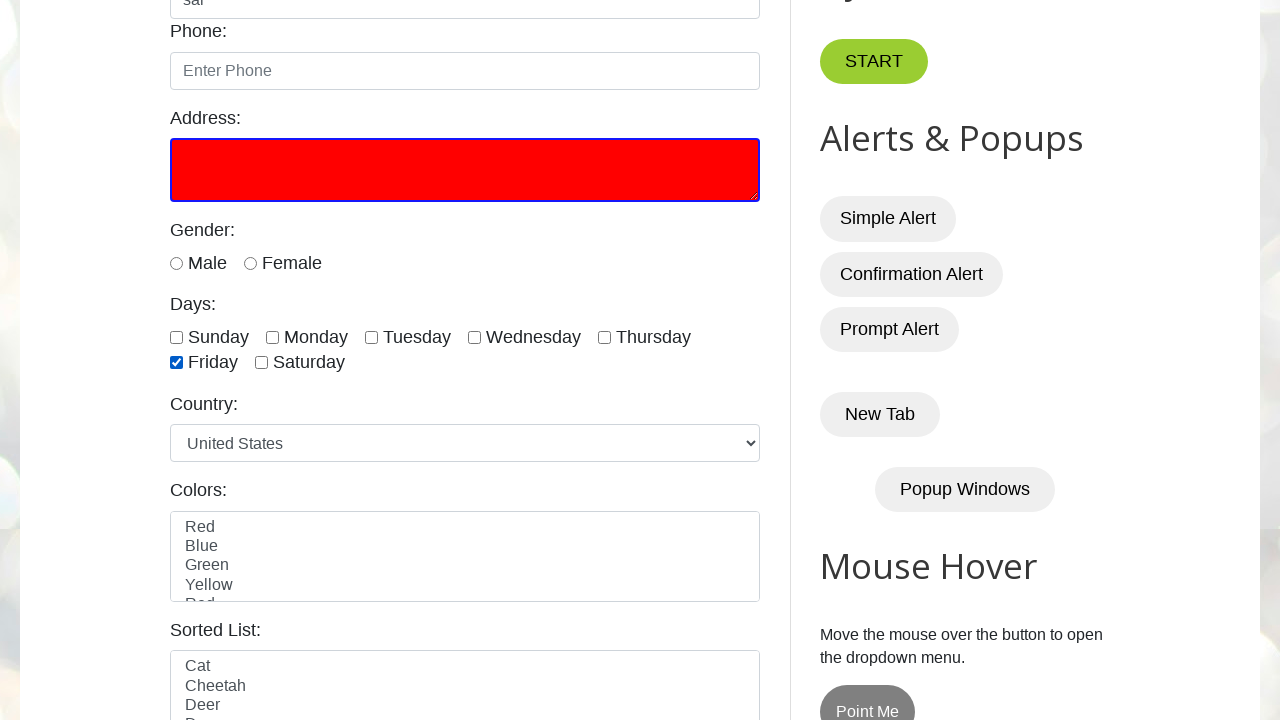

Waited 500ms for styling to be visible
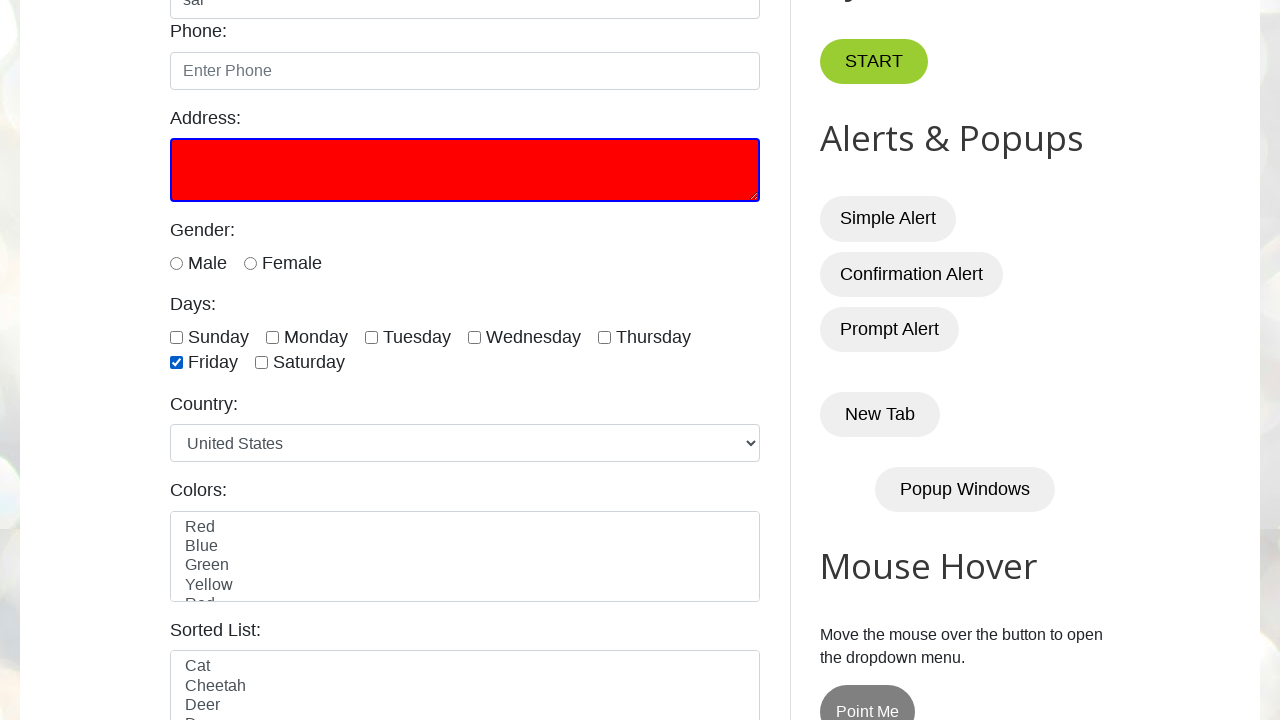

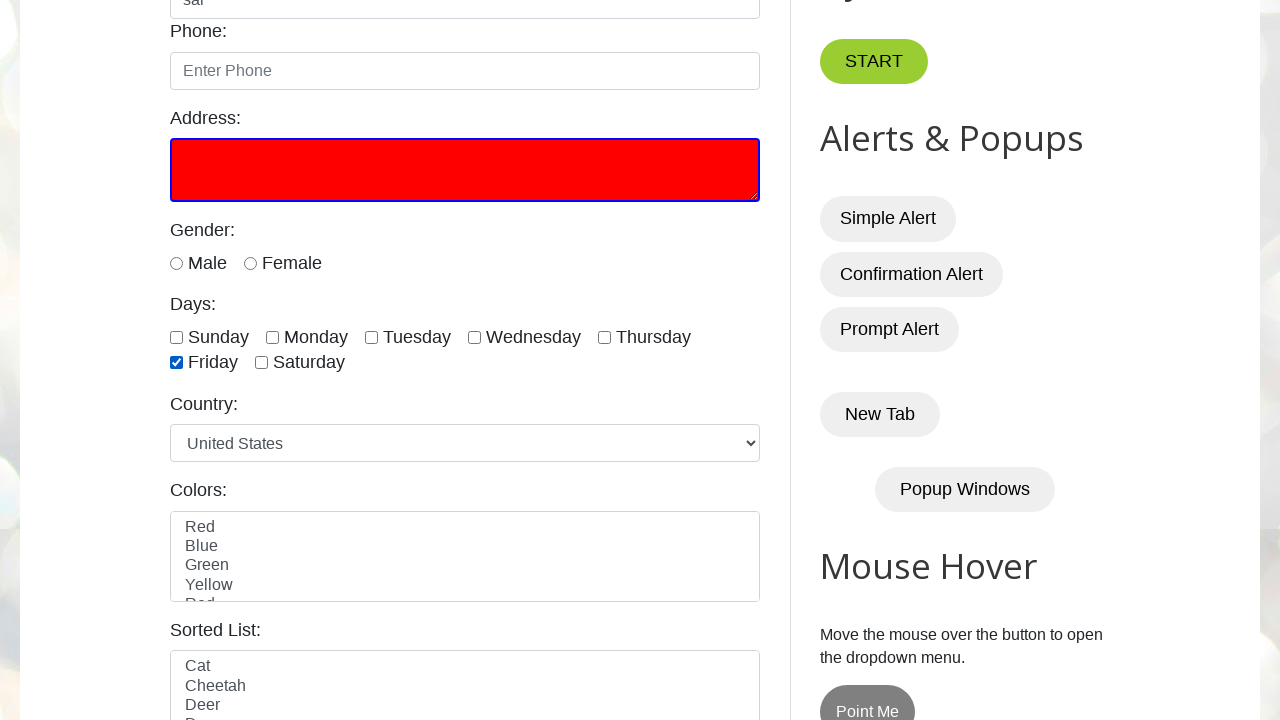